Tests that the default selected option in a dropdown is "Please select an option" by navigating to the dropdown page and verifying the initial selection.

Starting URL: http://the-internet.herokuapp.com/

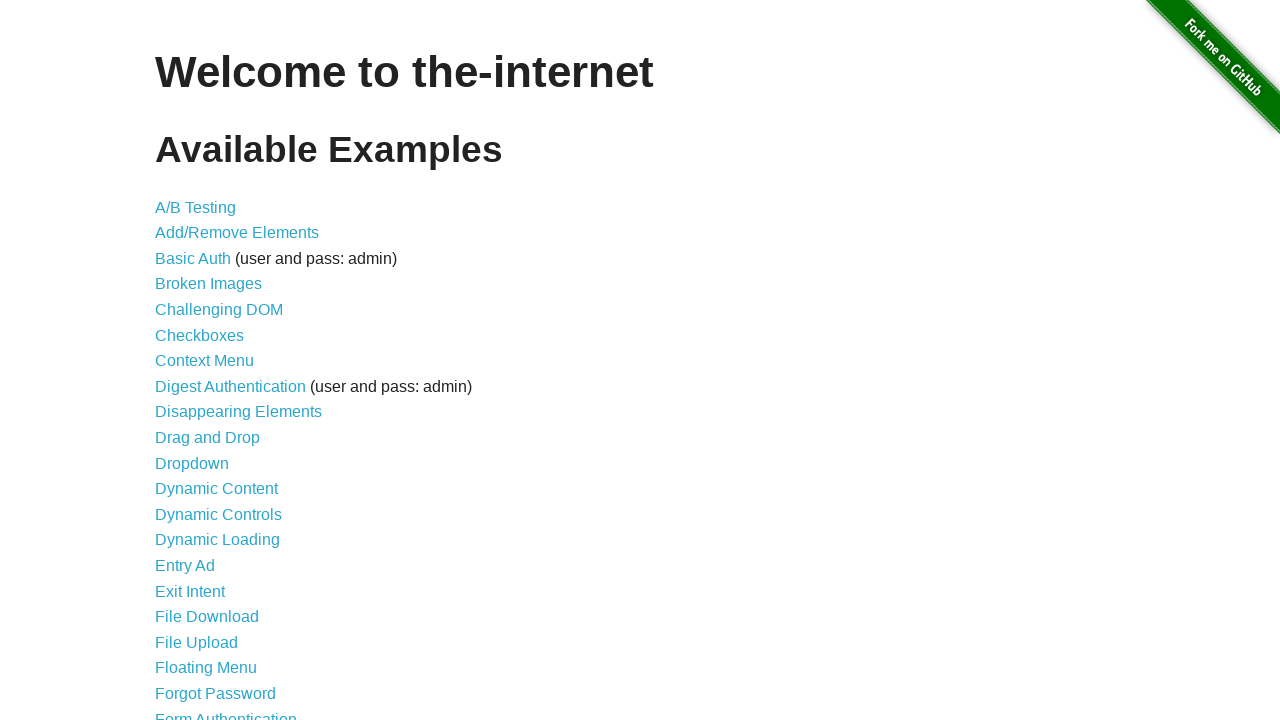

Clicked on dropdown link to navigate to dropdown page at (192, 463) on a[href='/dropdown']
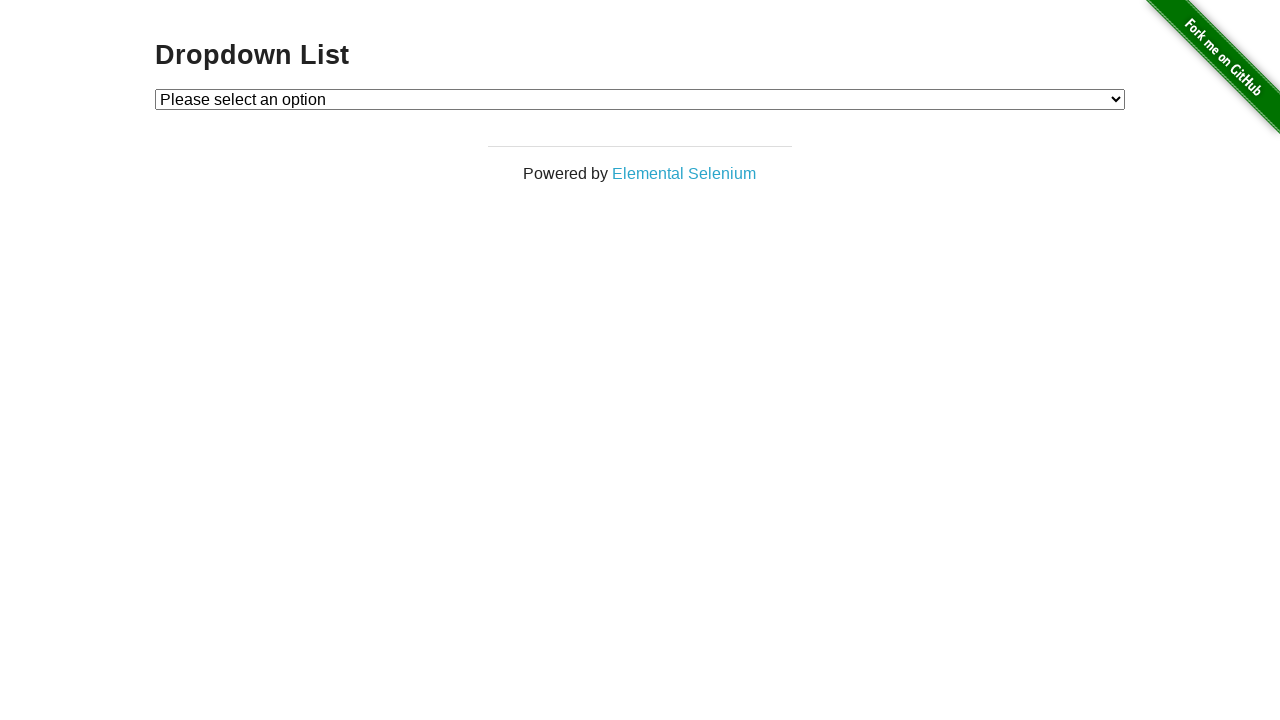

Dropdown element loaded and is visible
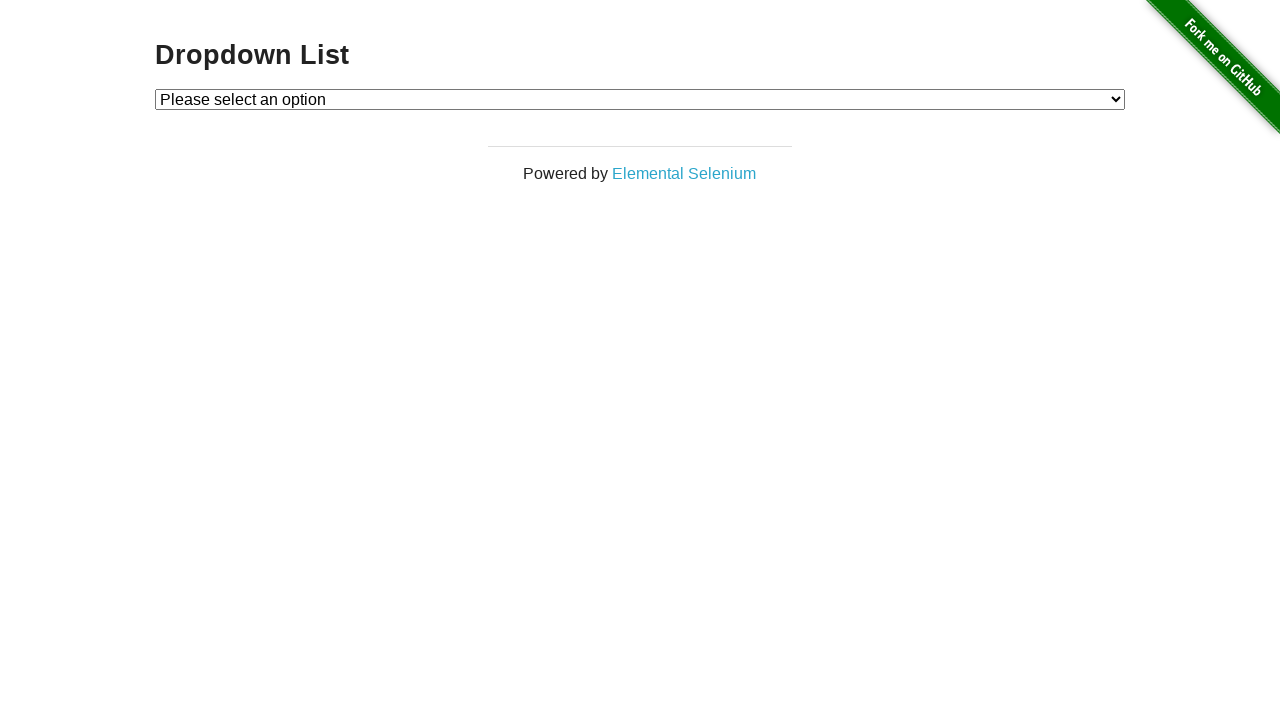

Retrieved default selected option text from dropdown
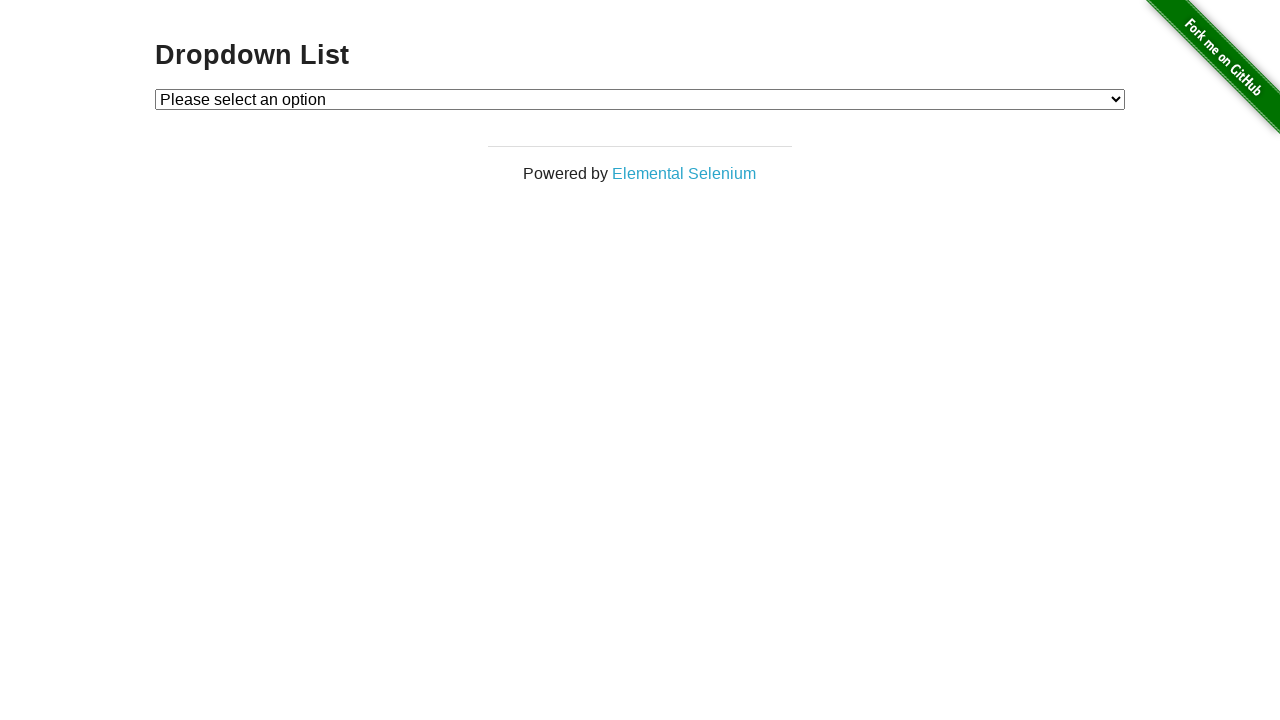

Verified default option is 'Please select an option'
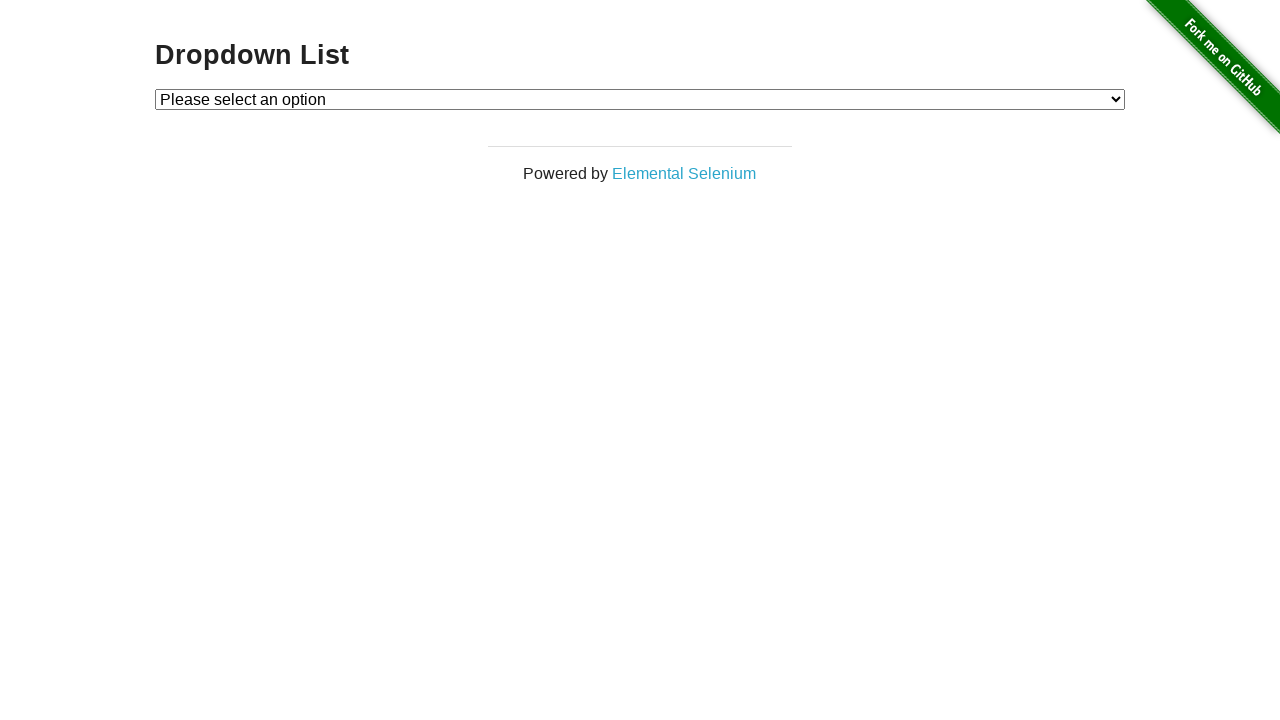

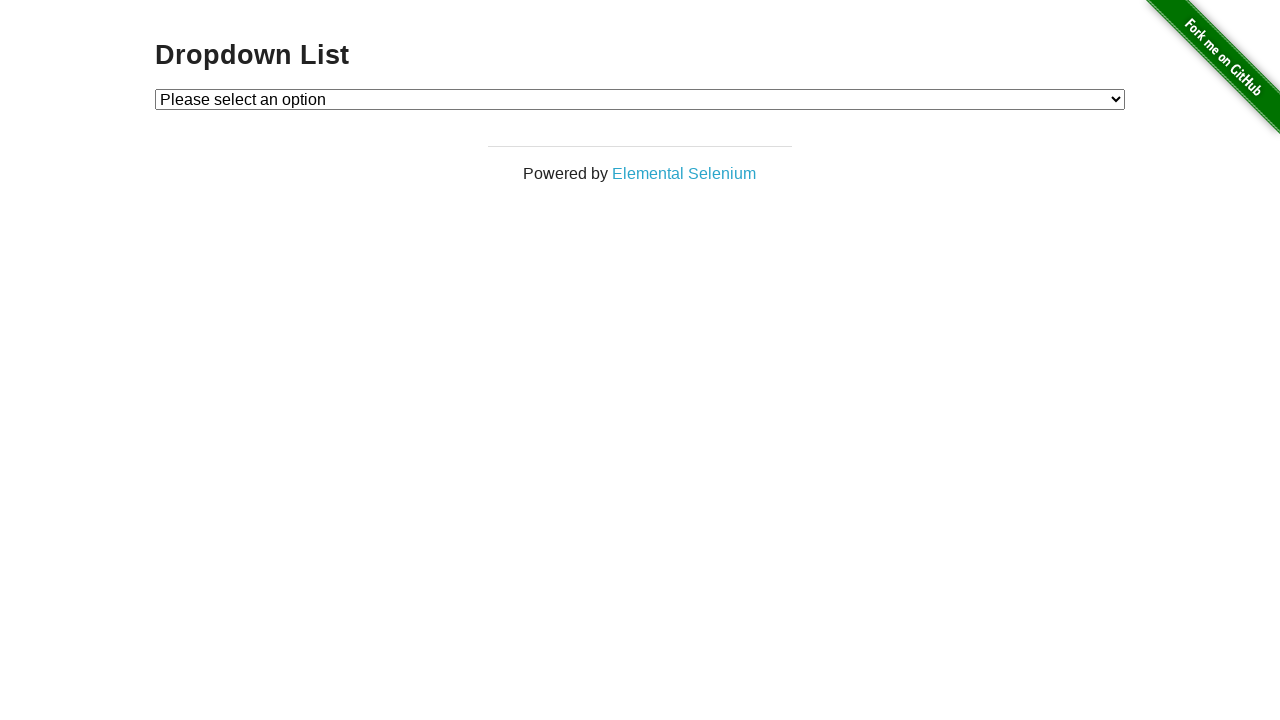